Tests finding a nested element within a form and typing text into it

Starting URL: http://sahitest.com/demo/linkTest.htm

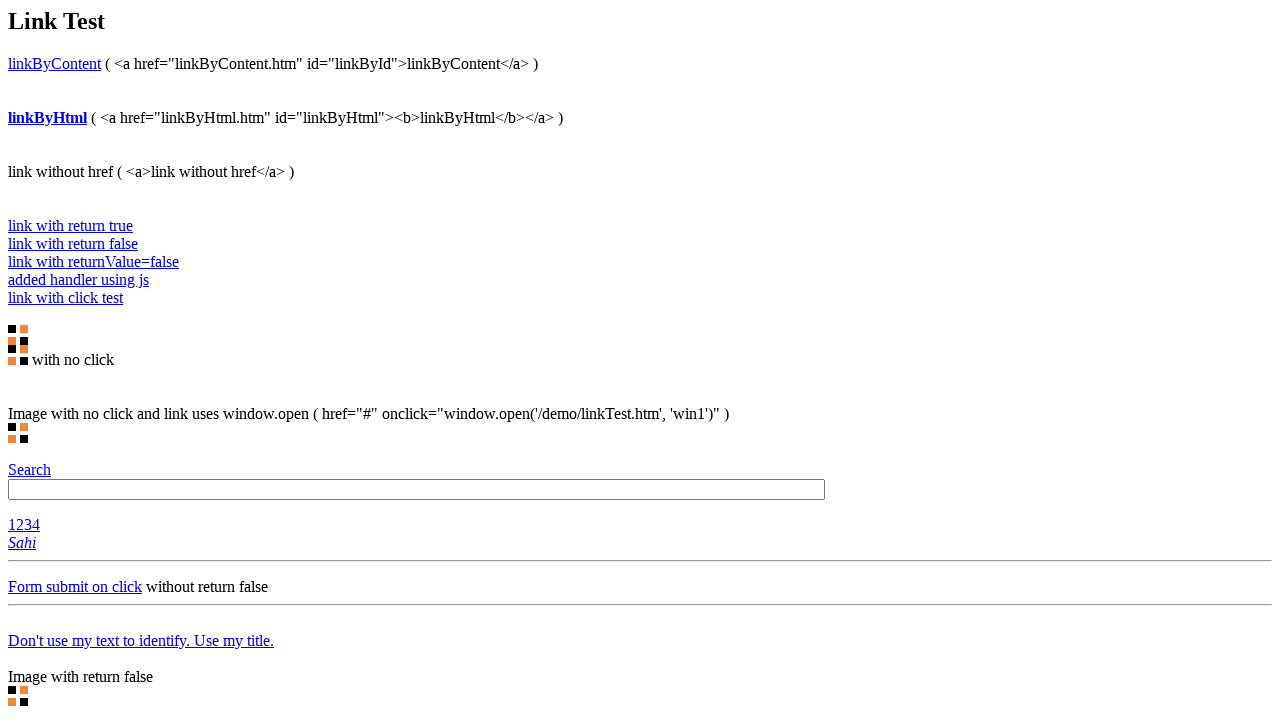

Navigated to linkTest.htm
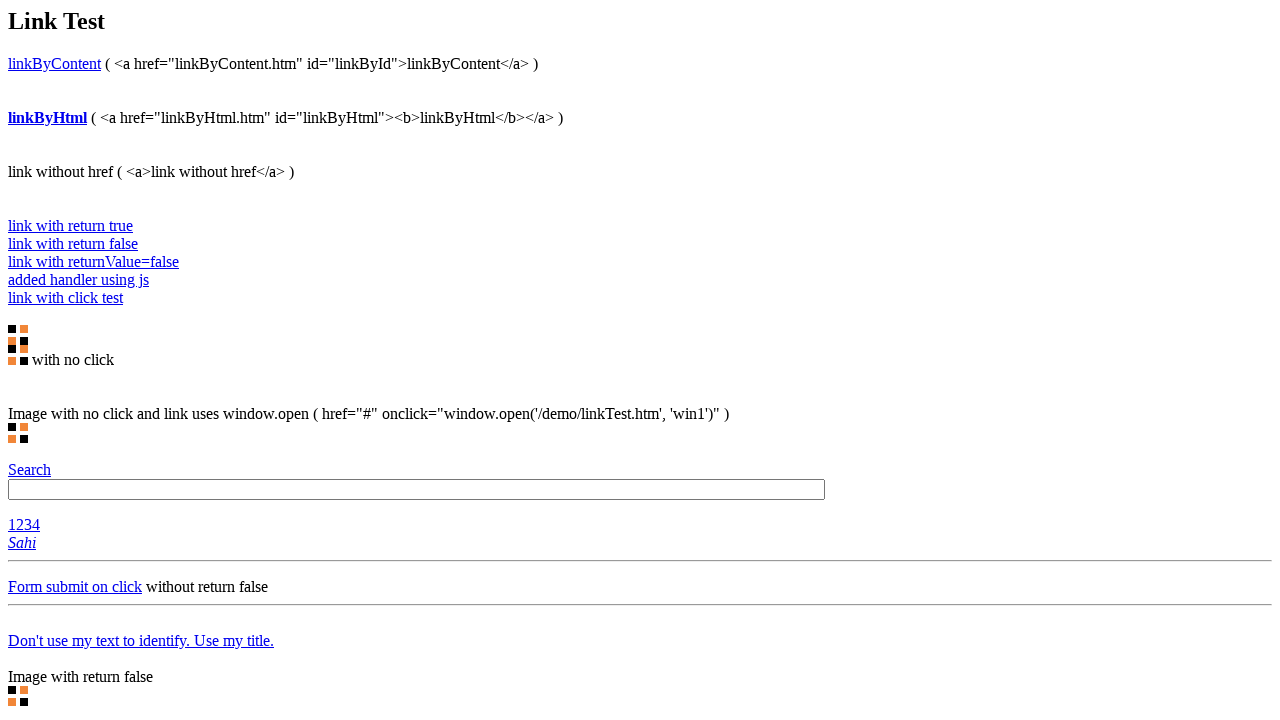

Located form element using XPath
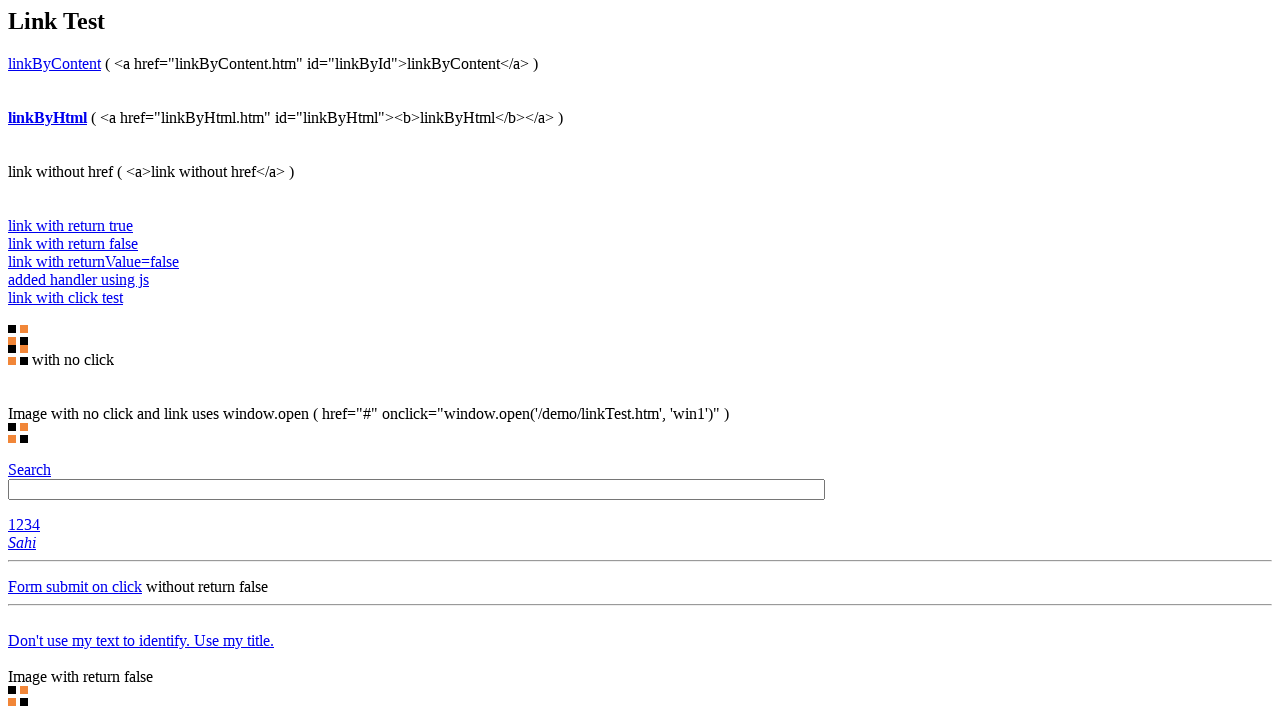

Found nested input element #t1 within form and typed 'haha' on xpath=/html/body/form[1] >> #t1
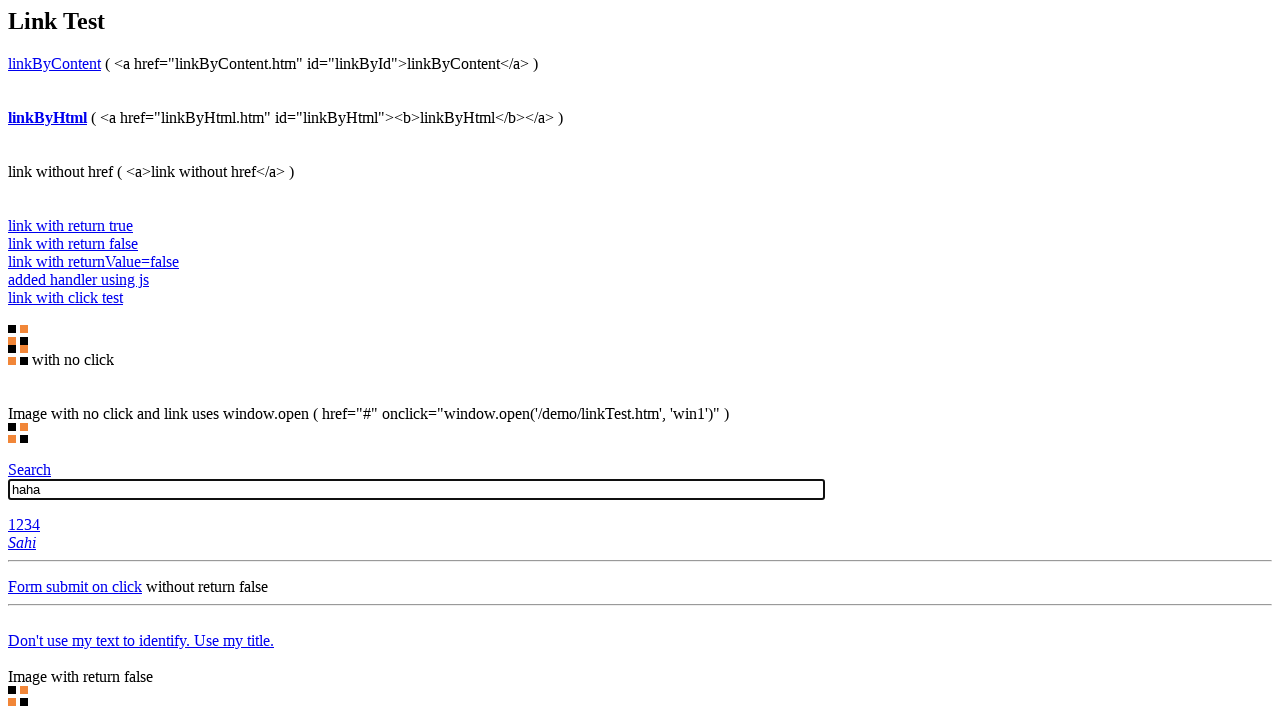

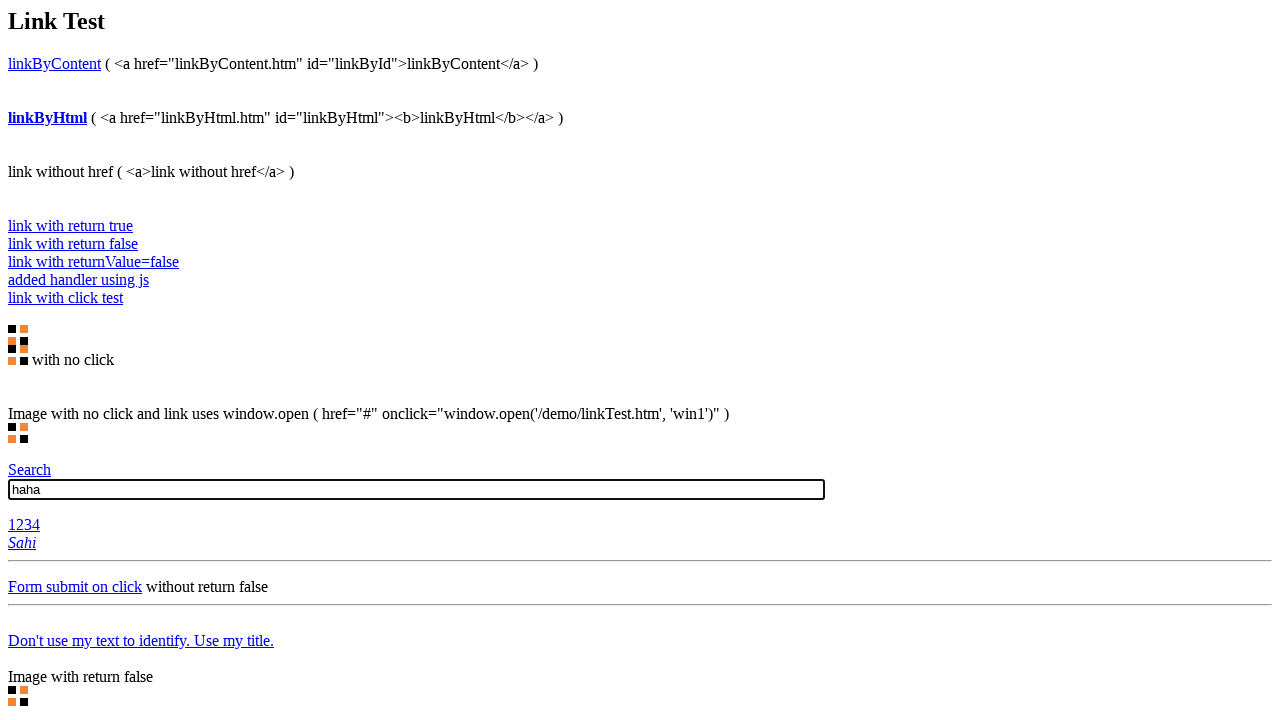